Tests jQuery UI selectable widget by selecting multiple items using click and hold action, then verifying the selected items

Starting URL: https://jqueryui.com/selectable/

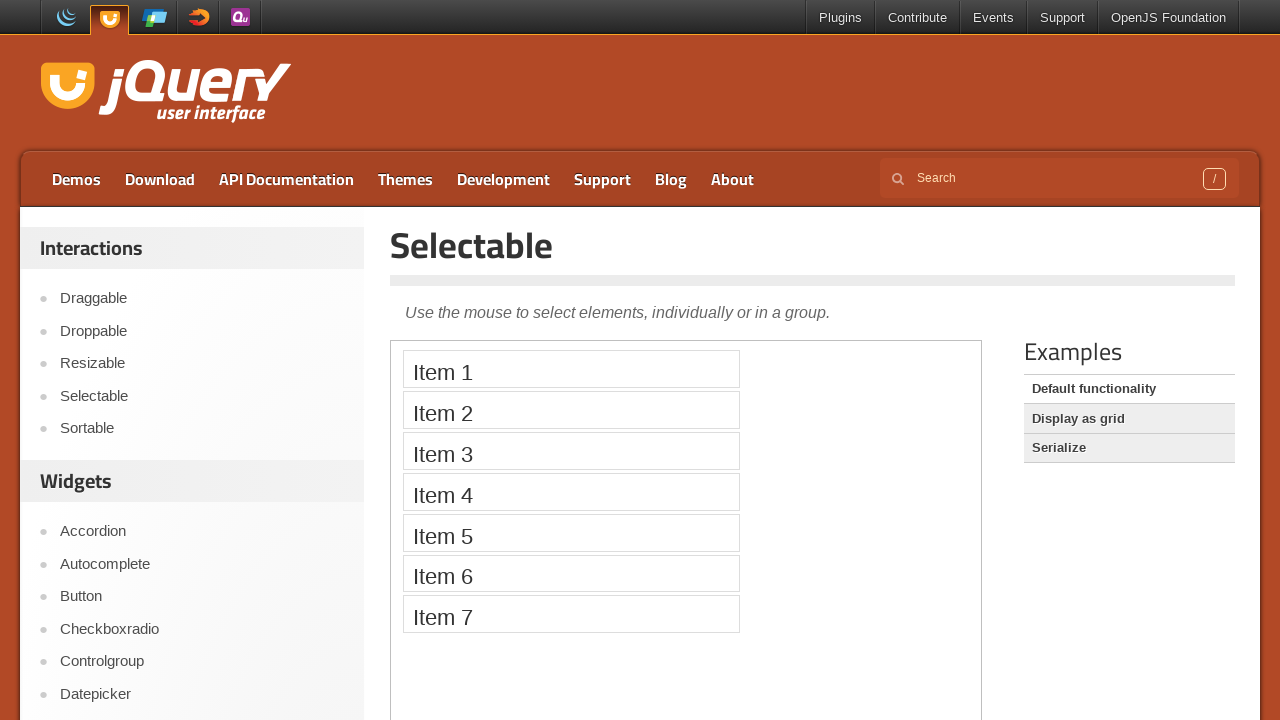

Located iframe containing the selectable widget
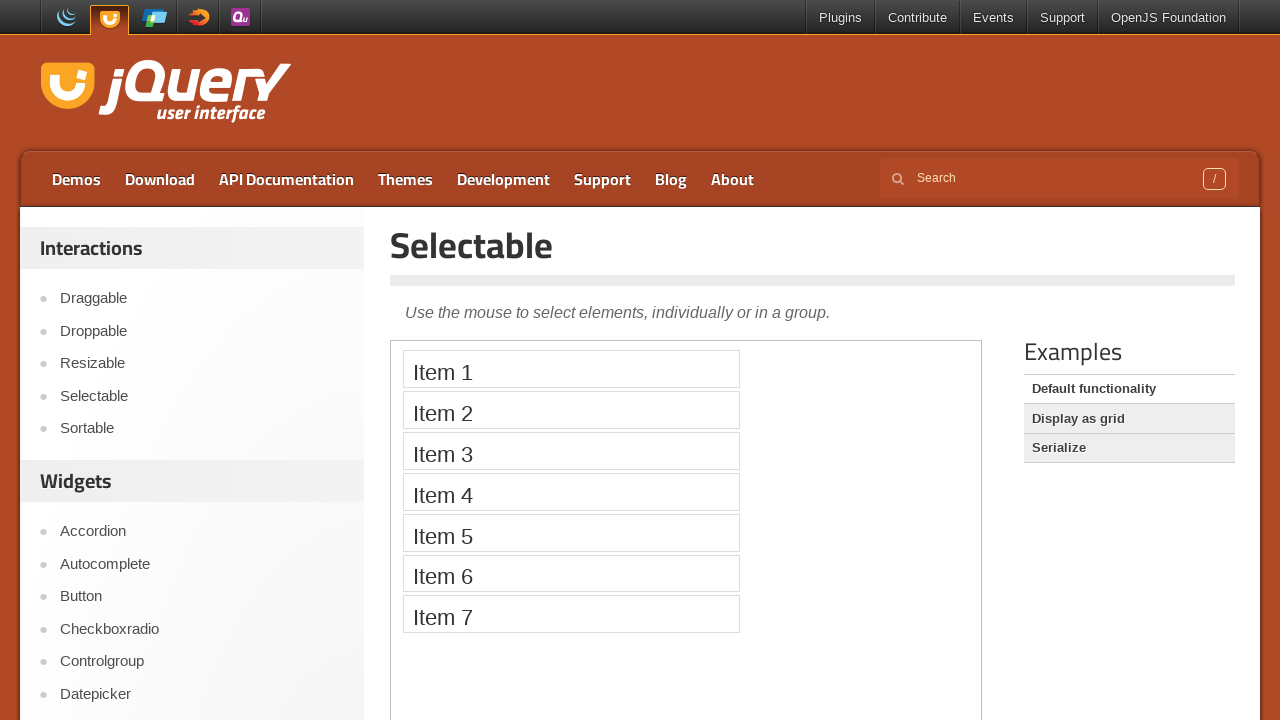

Waited 500ms for iframe to load
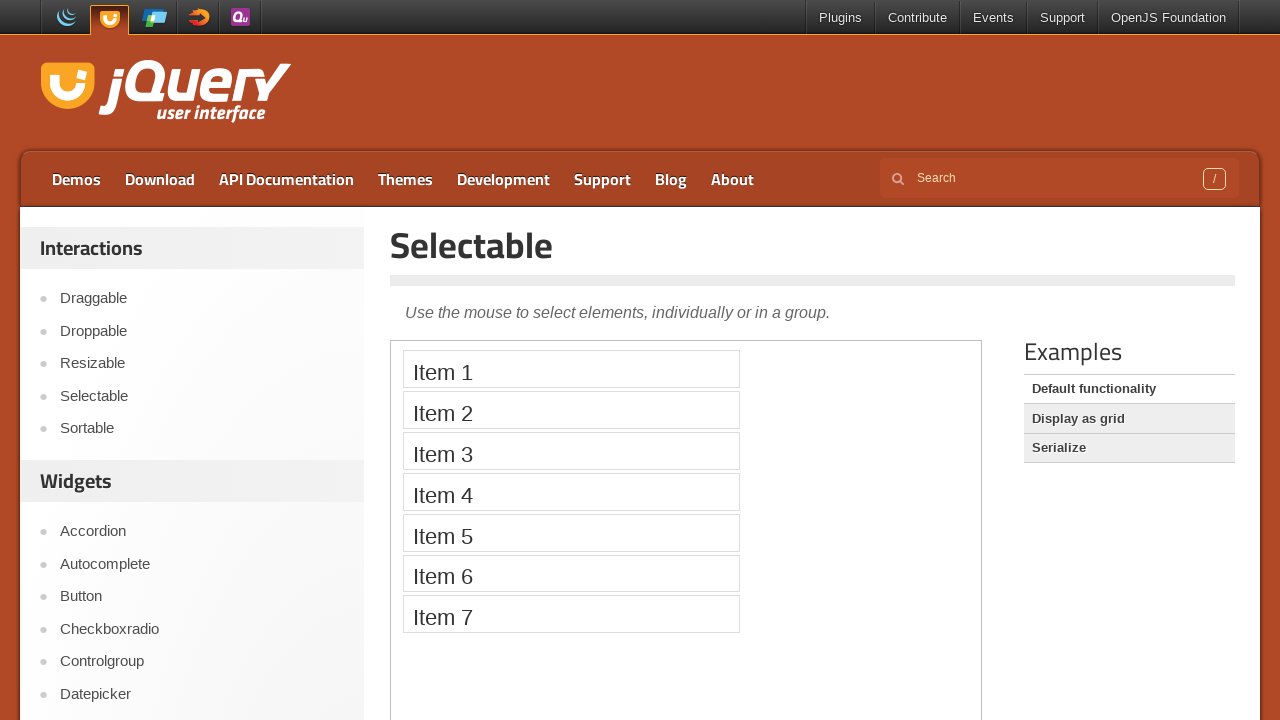

Located Item 2 in the selectable widget
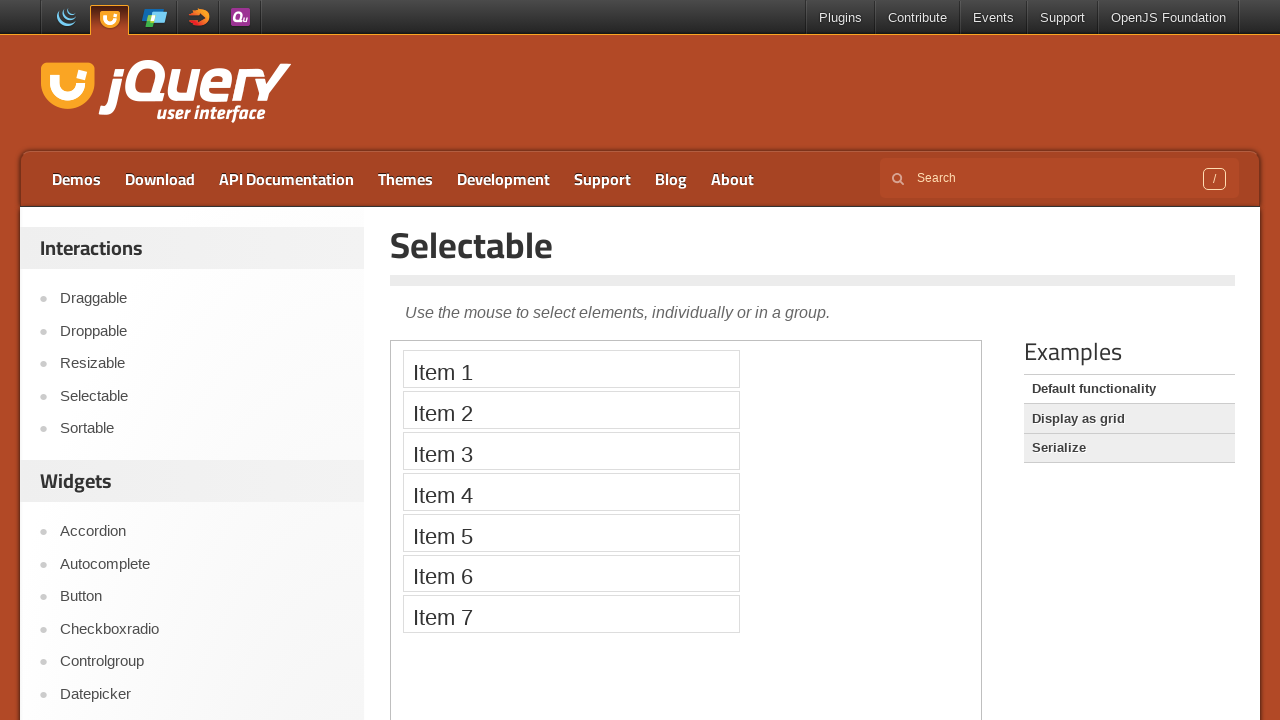

Located Item 7 in the selectable widget
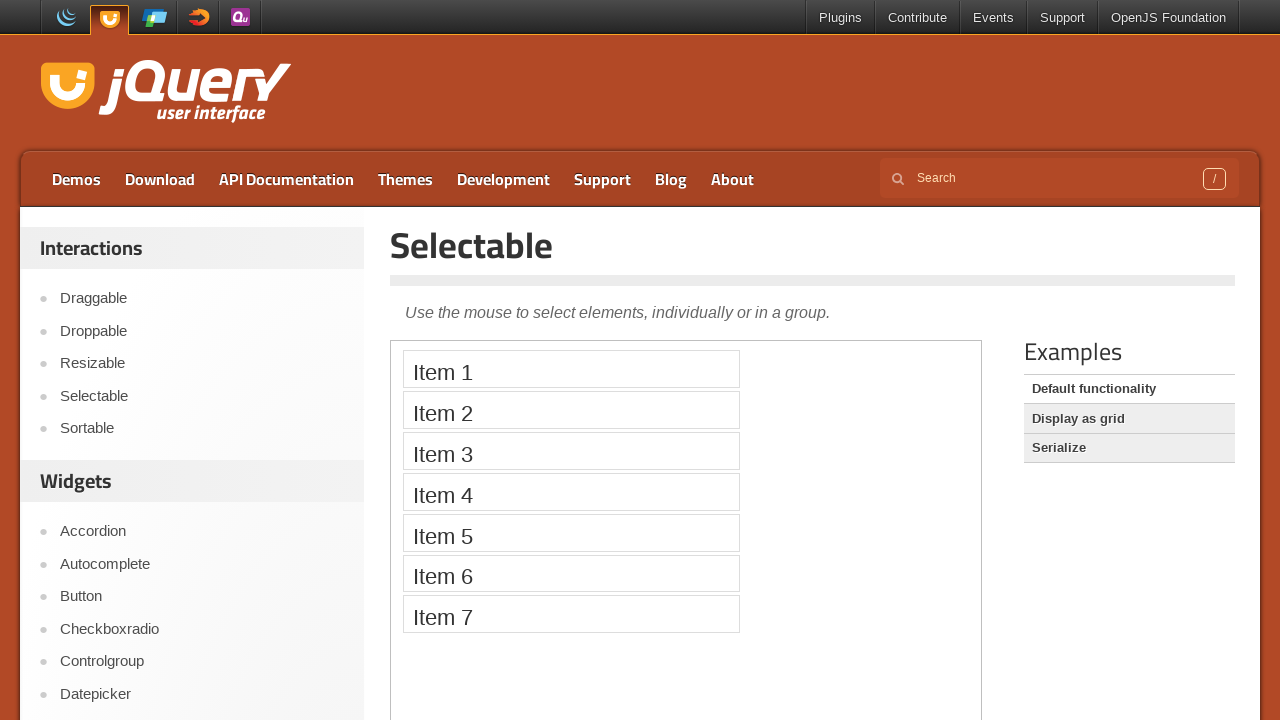

Clicked Item 2 with Shift modifier to start range selection at (571, 410) on iframe >> nth=0 >> internal:control=enter-frame >> xpath=//li[text()='Item 2']
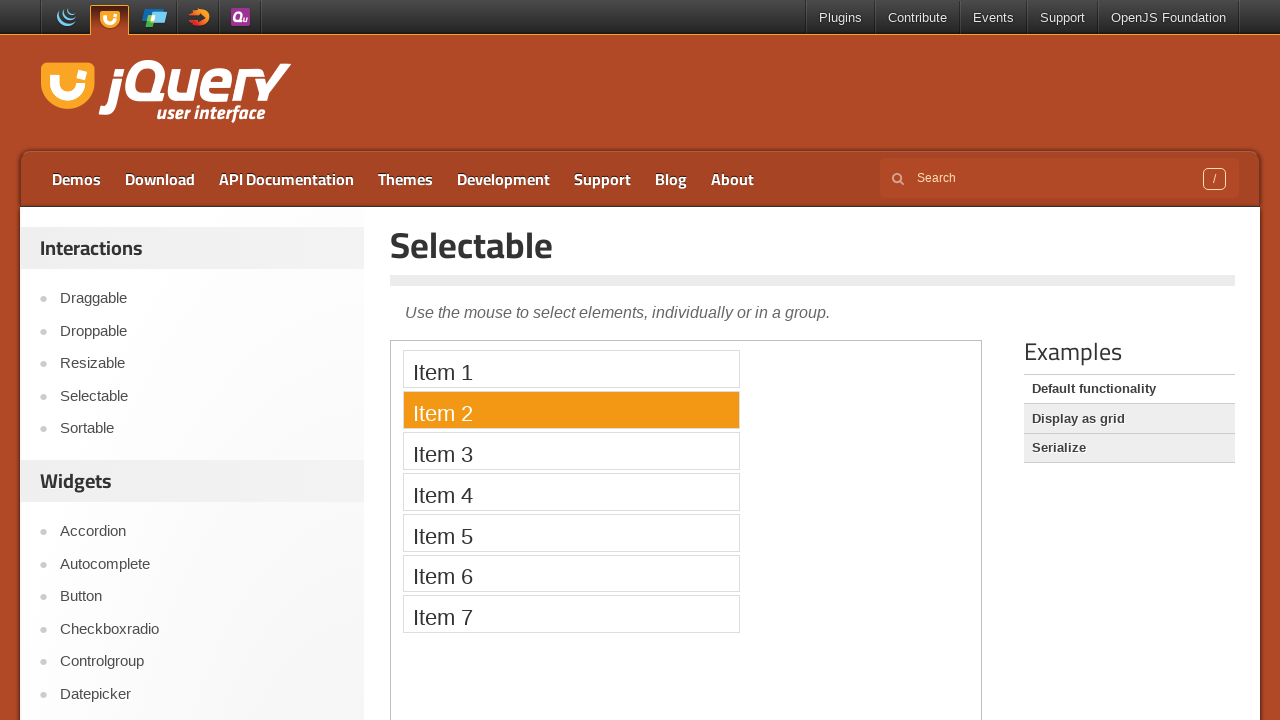

Clicked Item 7 to complete range selection from Item 2 to Item 7 at (571, 614) on iframe >> nth=0 >> internal:control=enter-frame >> xpath=//li[text()='Item 7']
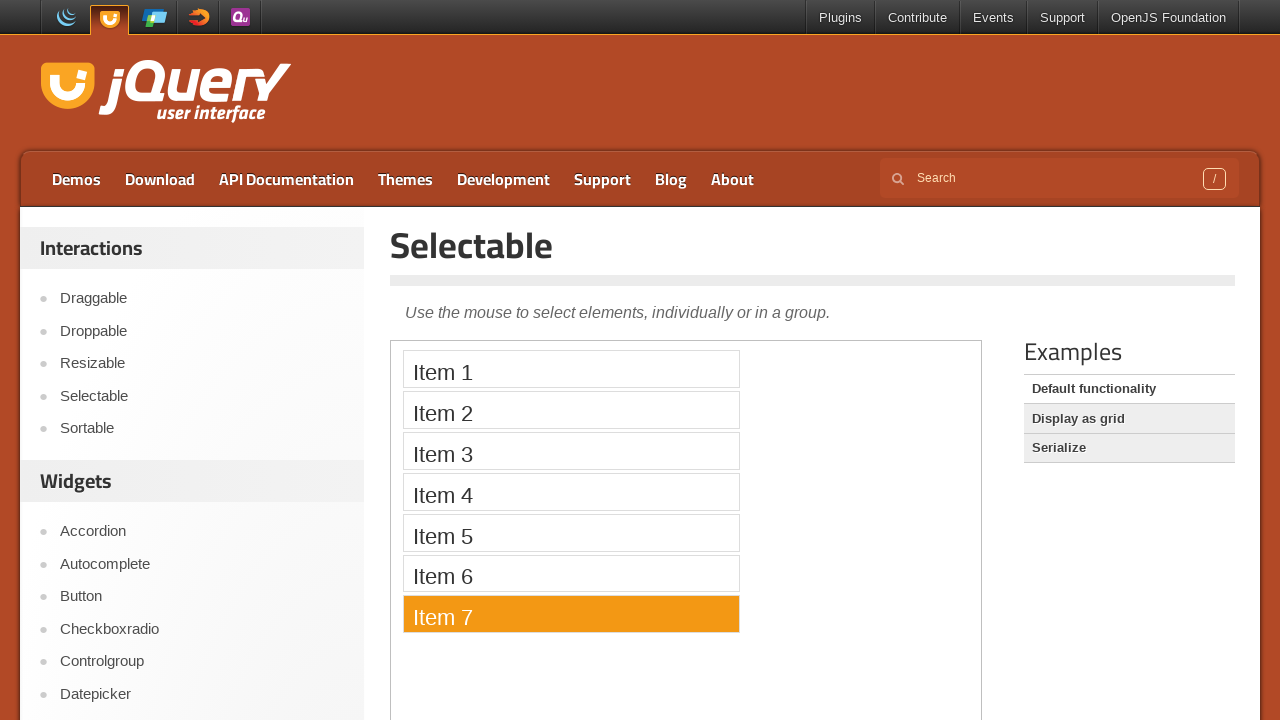

Waited 500ms for selection to complete
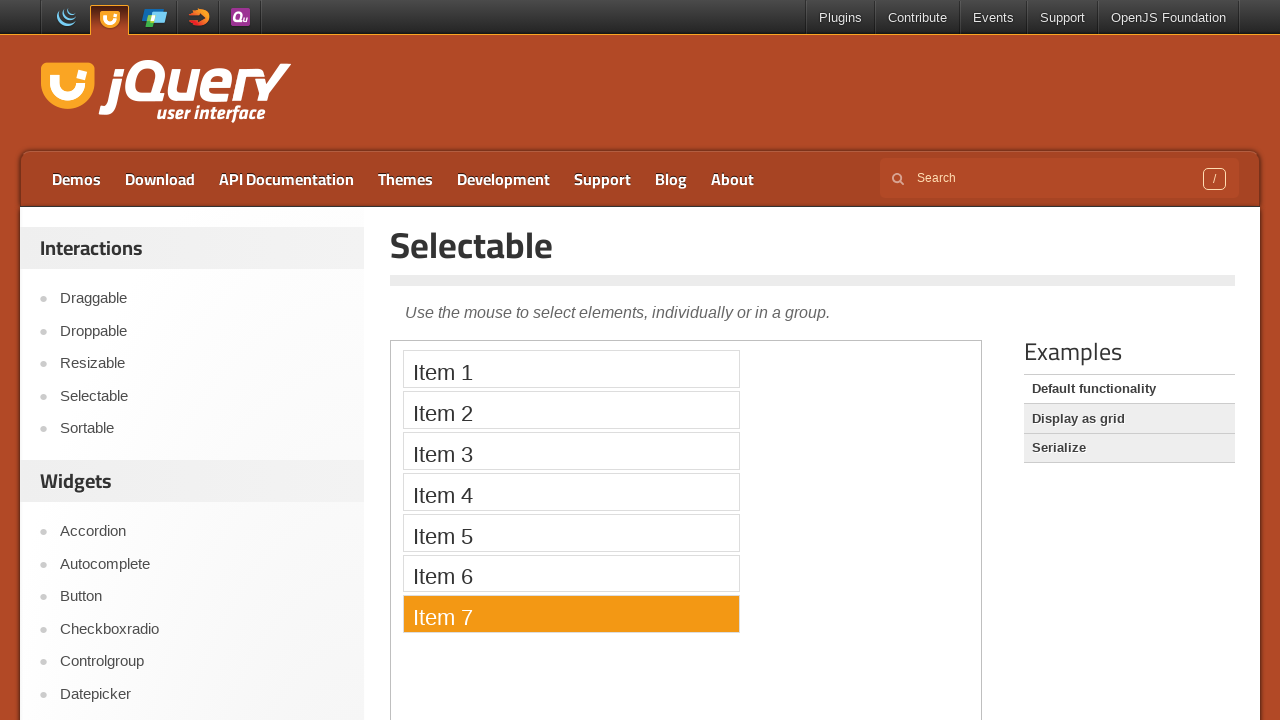

Located all selected items with ui-selected class
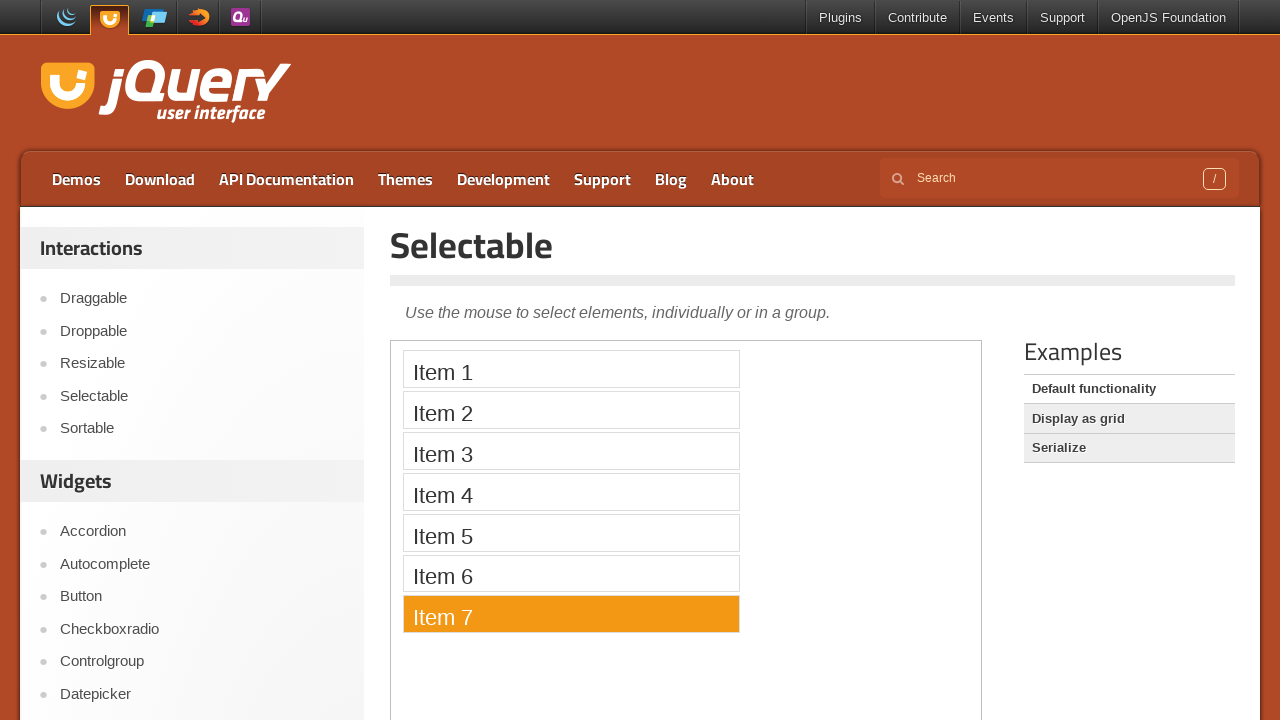

Found 1 selected items
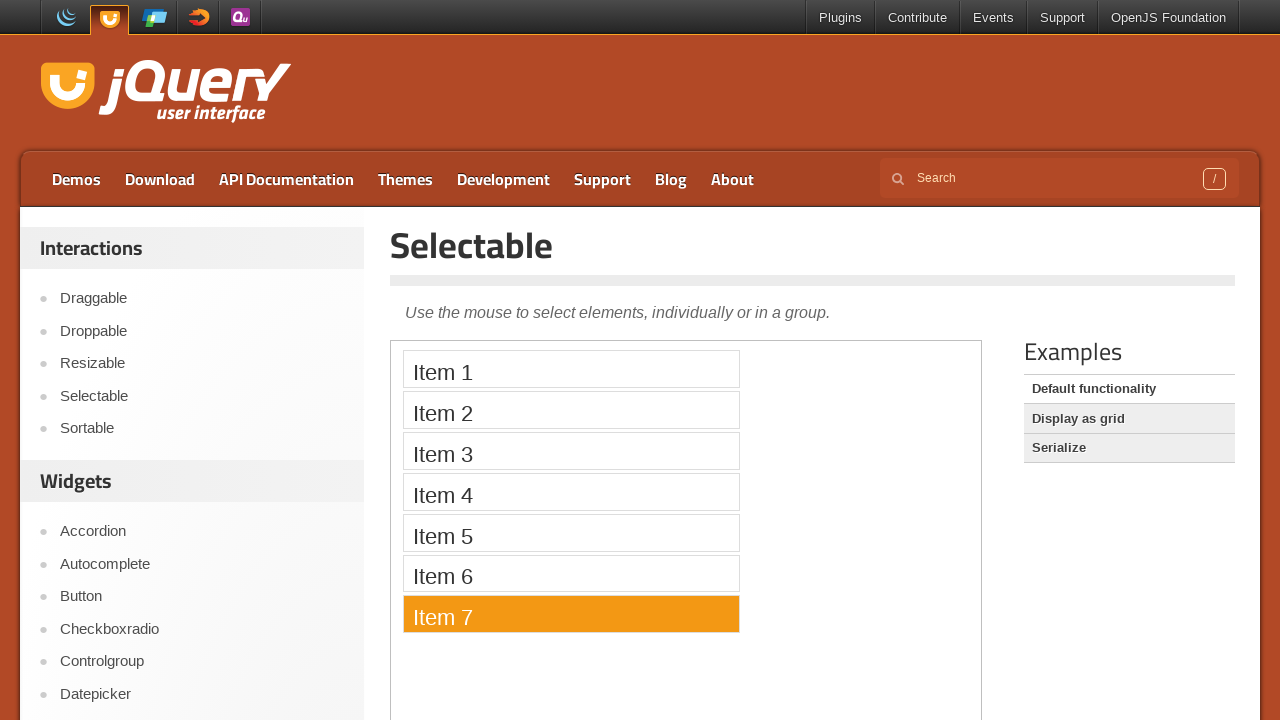

Item was selected is: Item 7
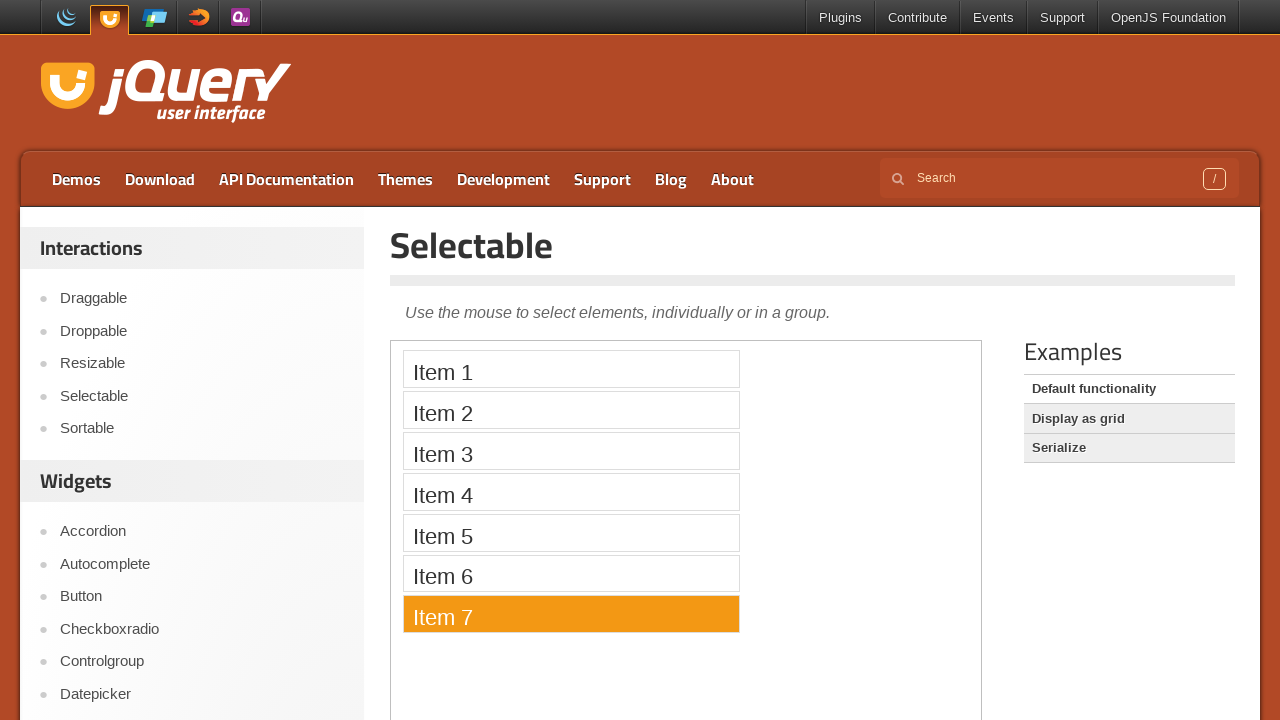

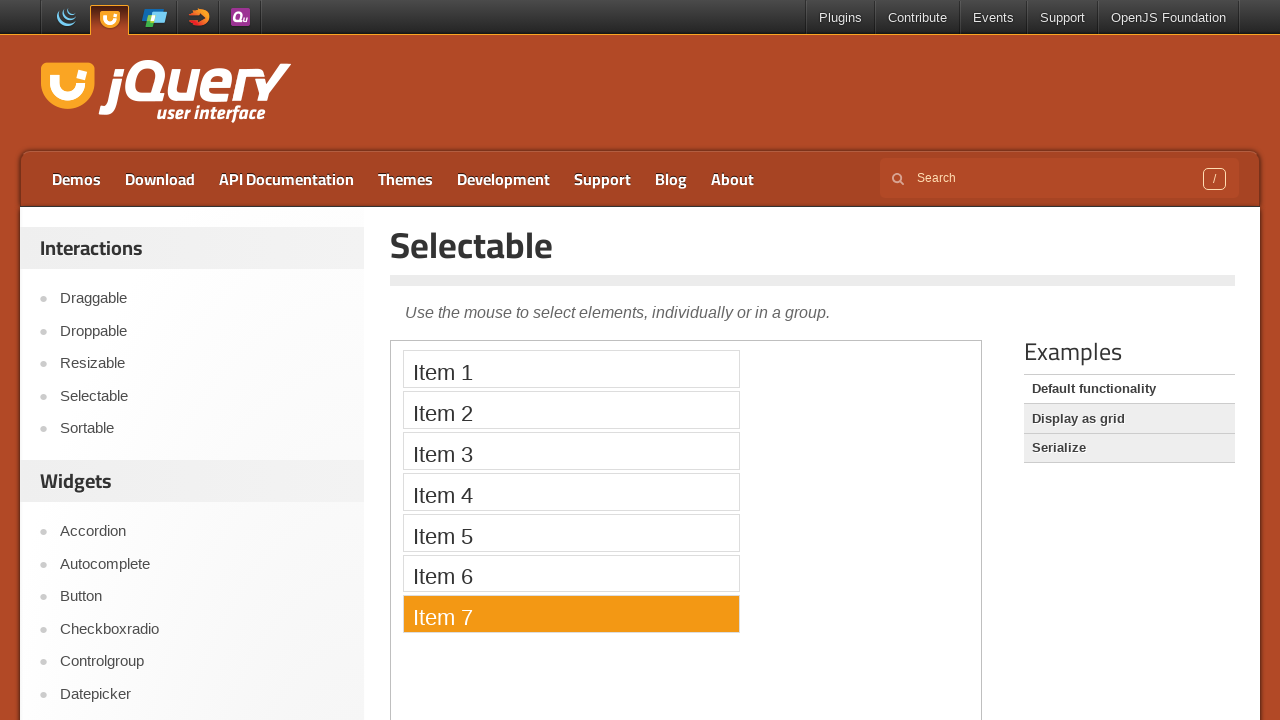